Tests slider interaction by dragging the slider handle to change its position within an iframe

Starting URL: https://jqueryui.com/slider/

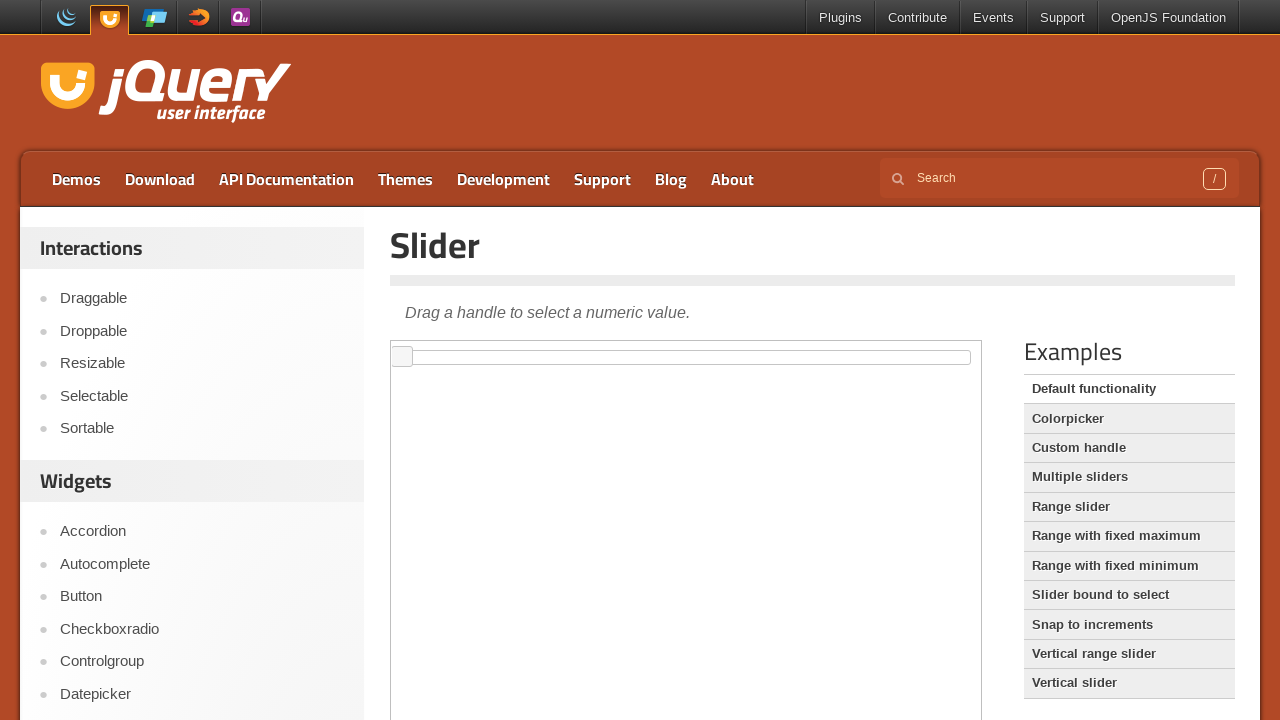

Located the iframe containing the slider
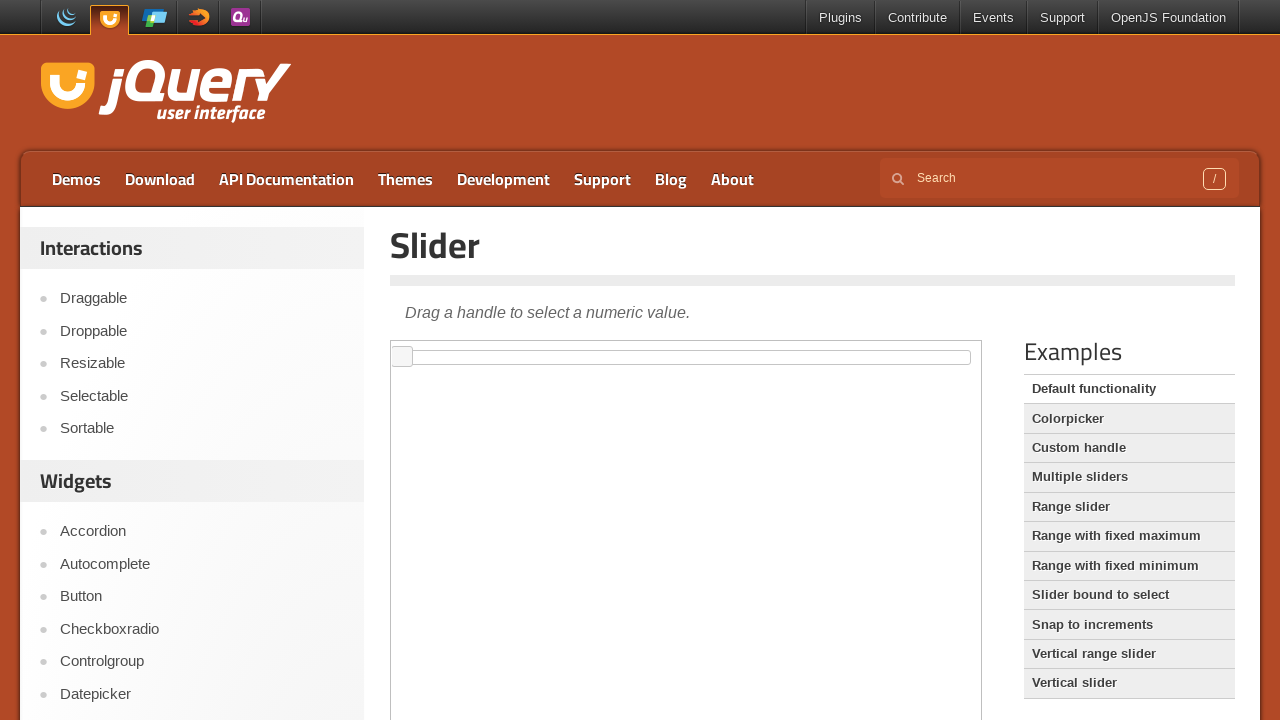

Located the slider handle element
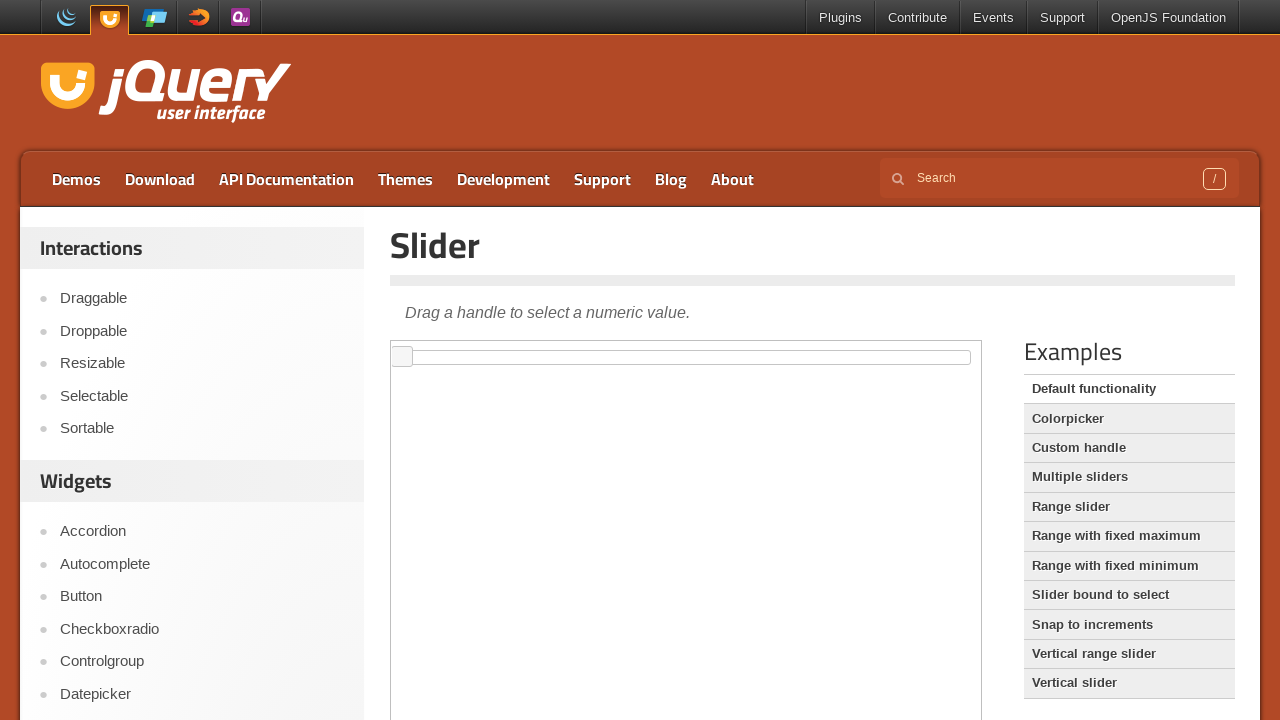

Moved mouse to slider handle position at (402, 357)
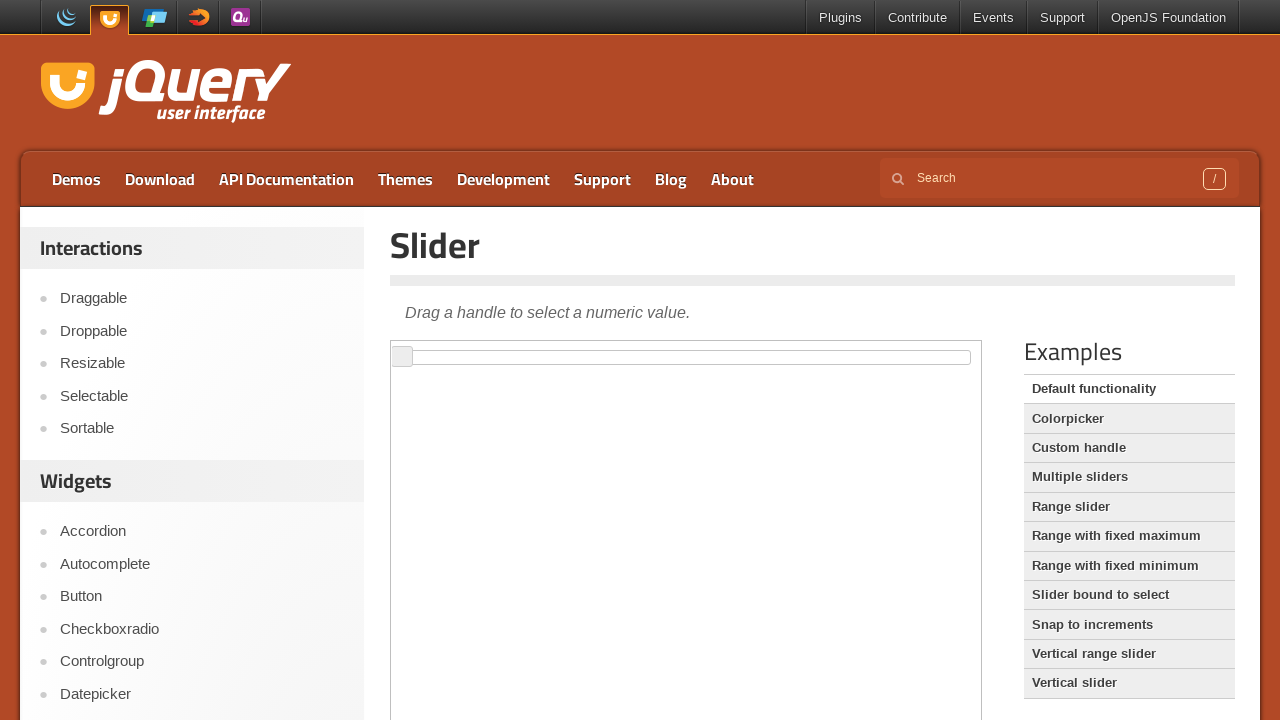

Pressed down mouse button on slider handle at (402, 357)
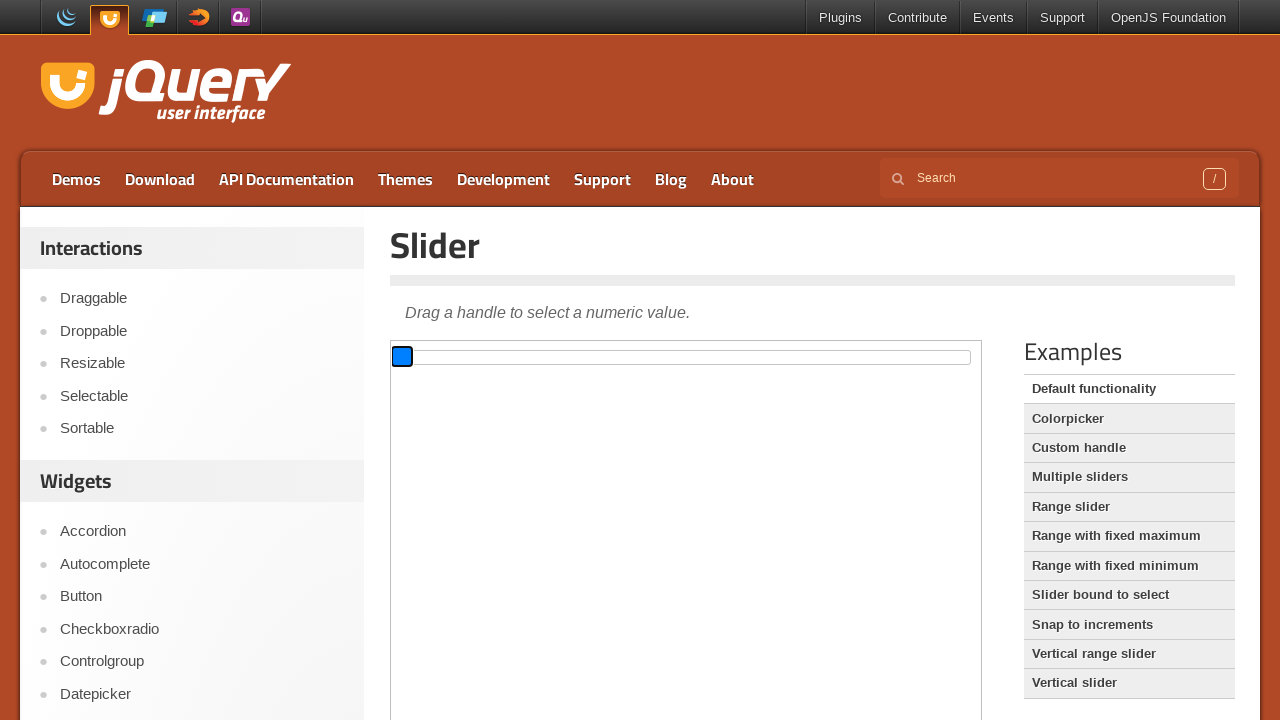

Dragged slider handle 30 pixels to the right at (432, 357)
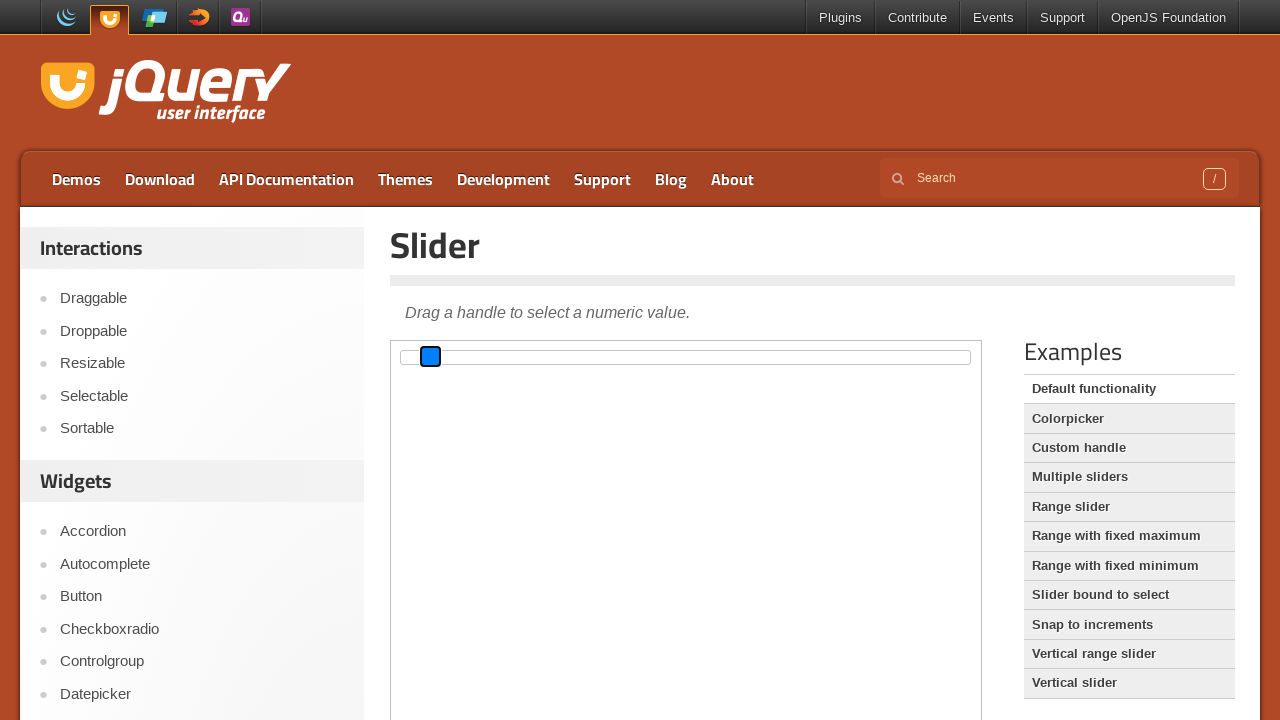

Released mouse button, slider drag complete at (432, 357)
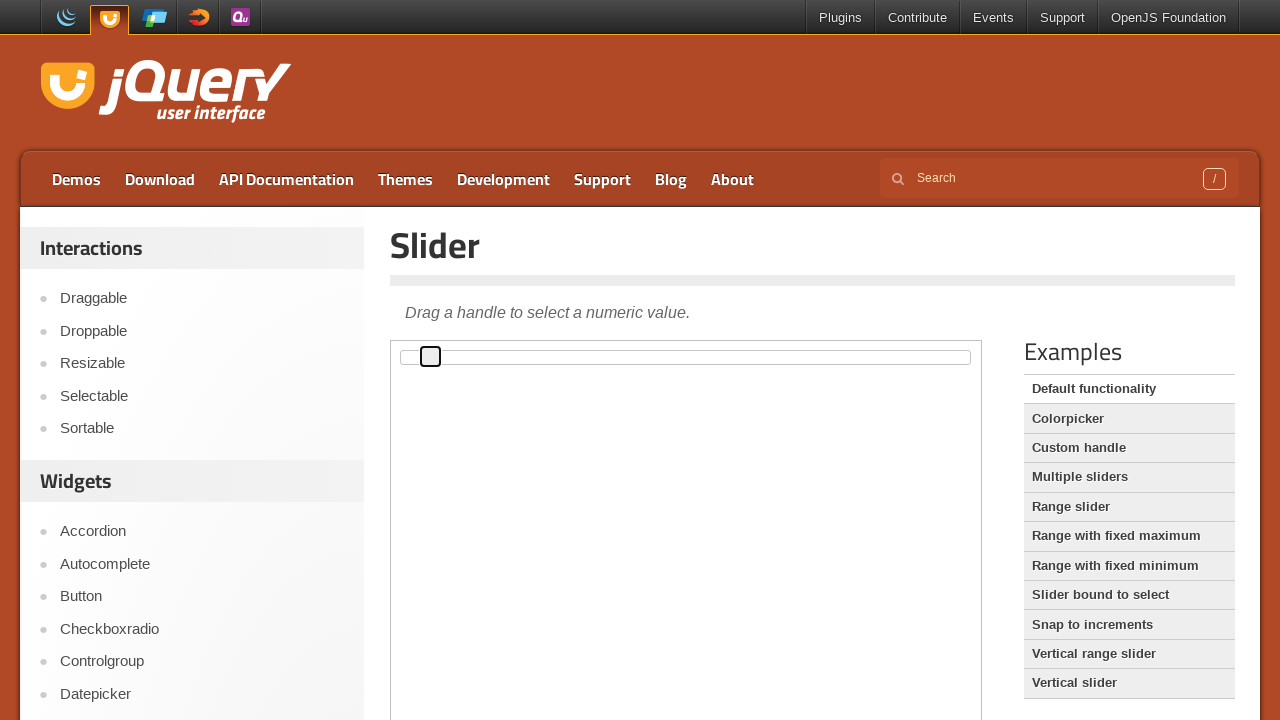

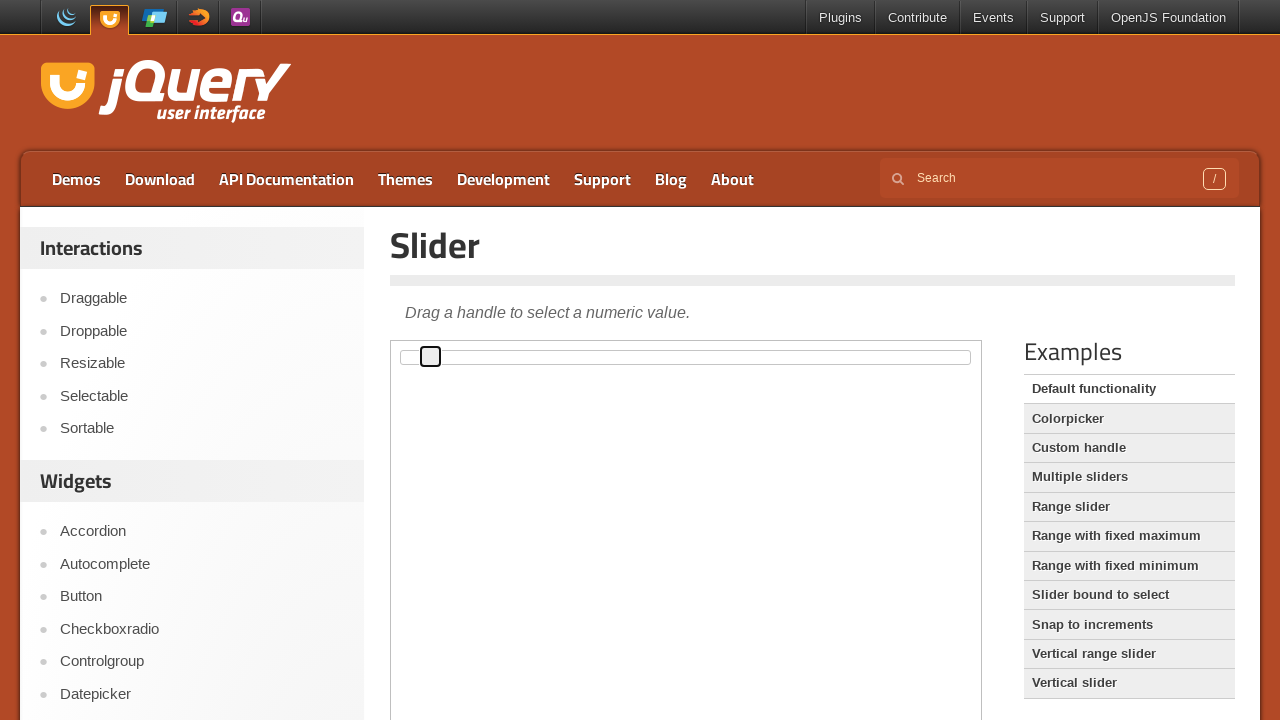